Tests that the Challenging DOM page loads correctly by verifying the page title/heading text matches the expected value

Starting URL: https://the-internet.herokuapp.com/challenging_dom

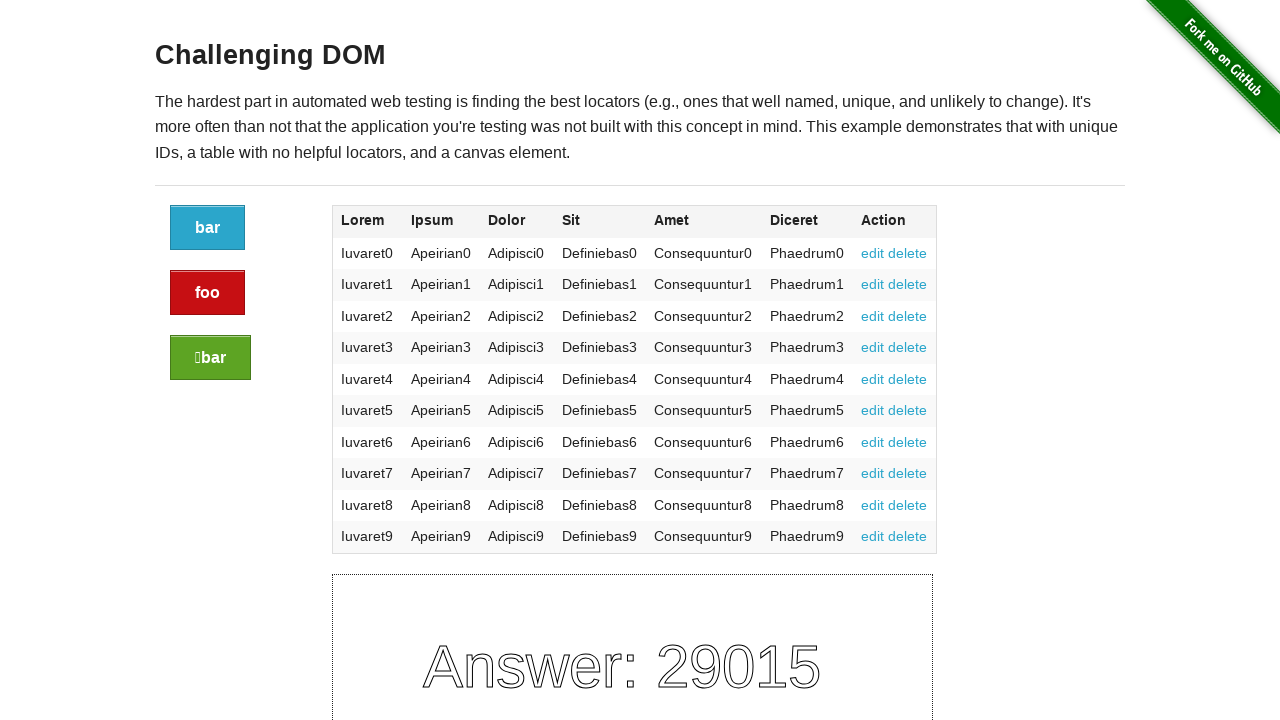

Navigated to Challenging DOM page
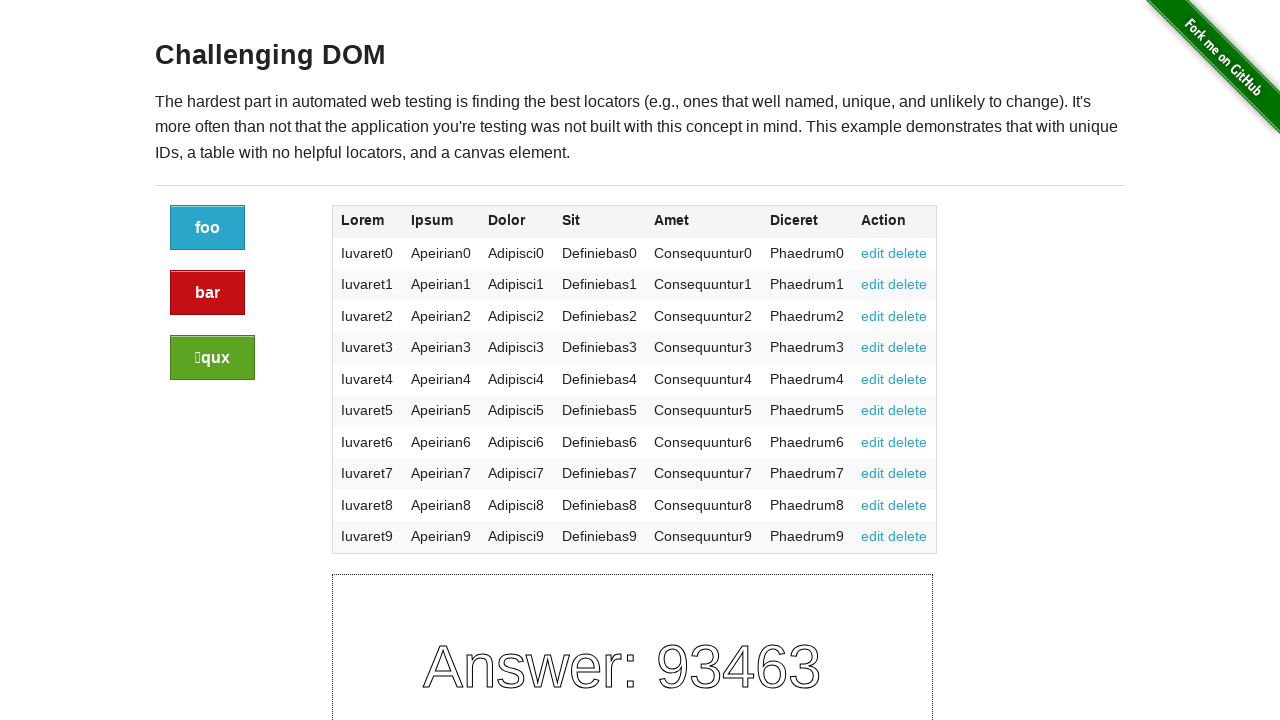

Page heading element loaded and ready
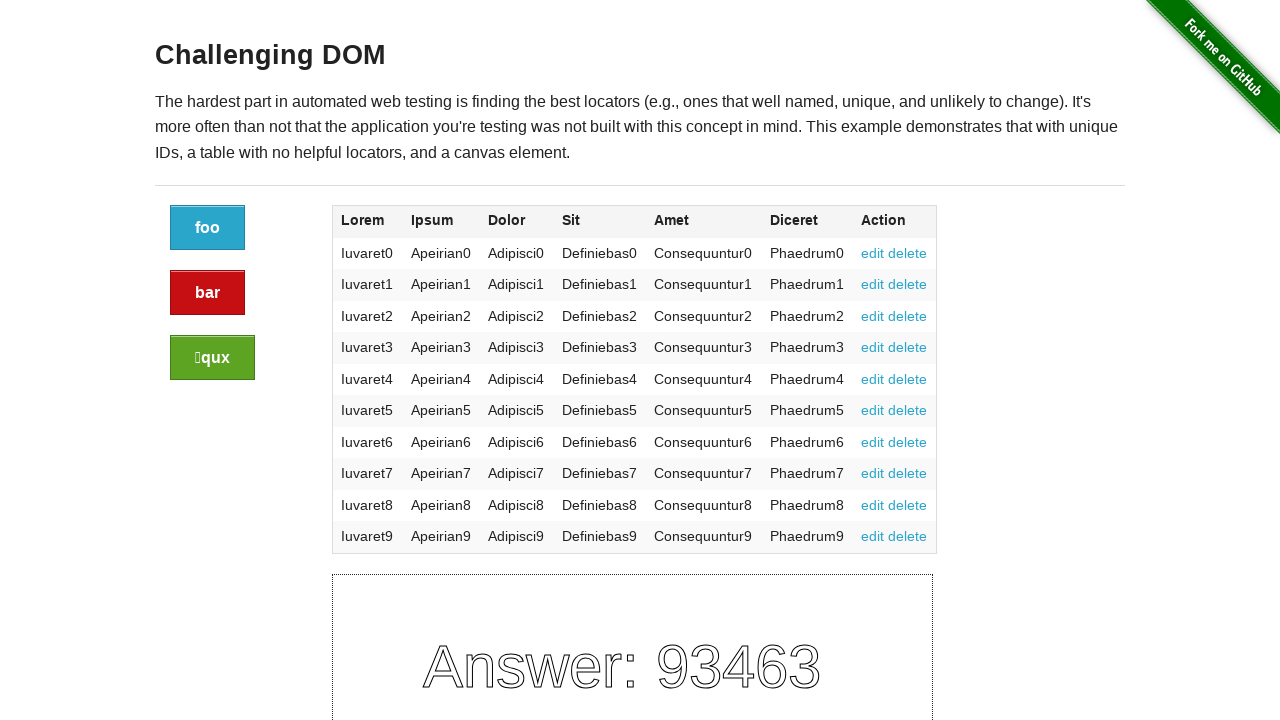

Retrieved heading text: 'Challenging DOM'
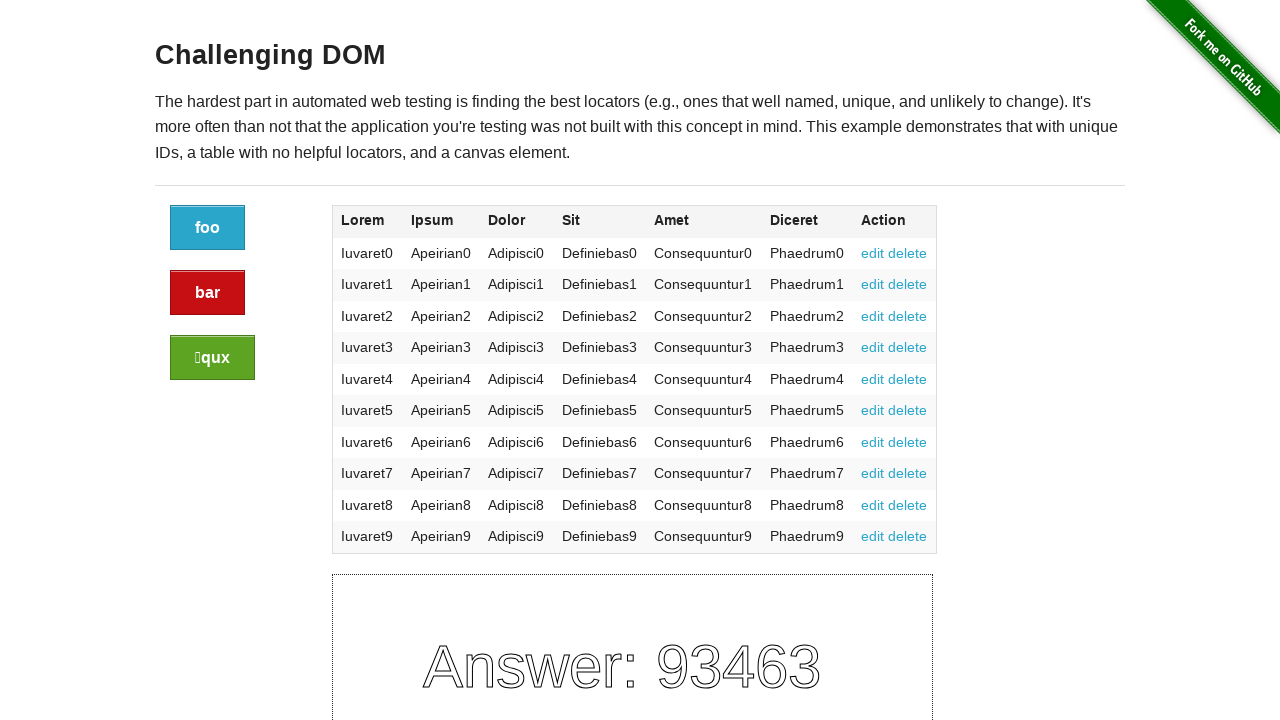

Verified heading text matches expected value 'Challenging DOM'
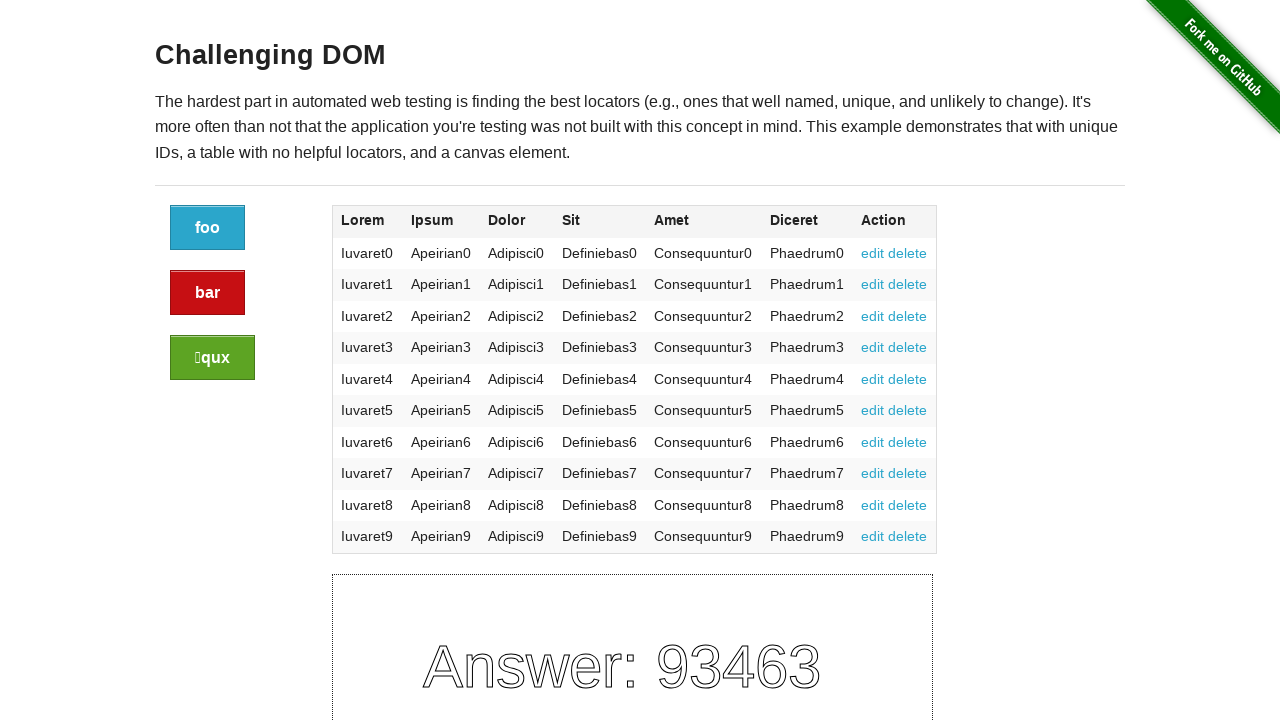

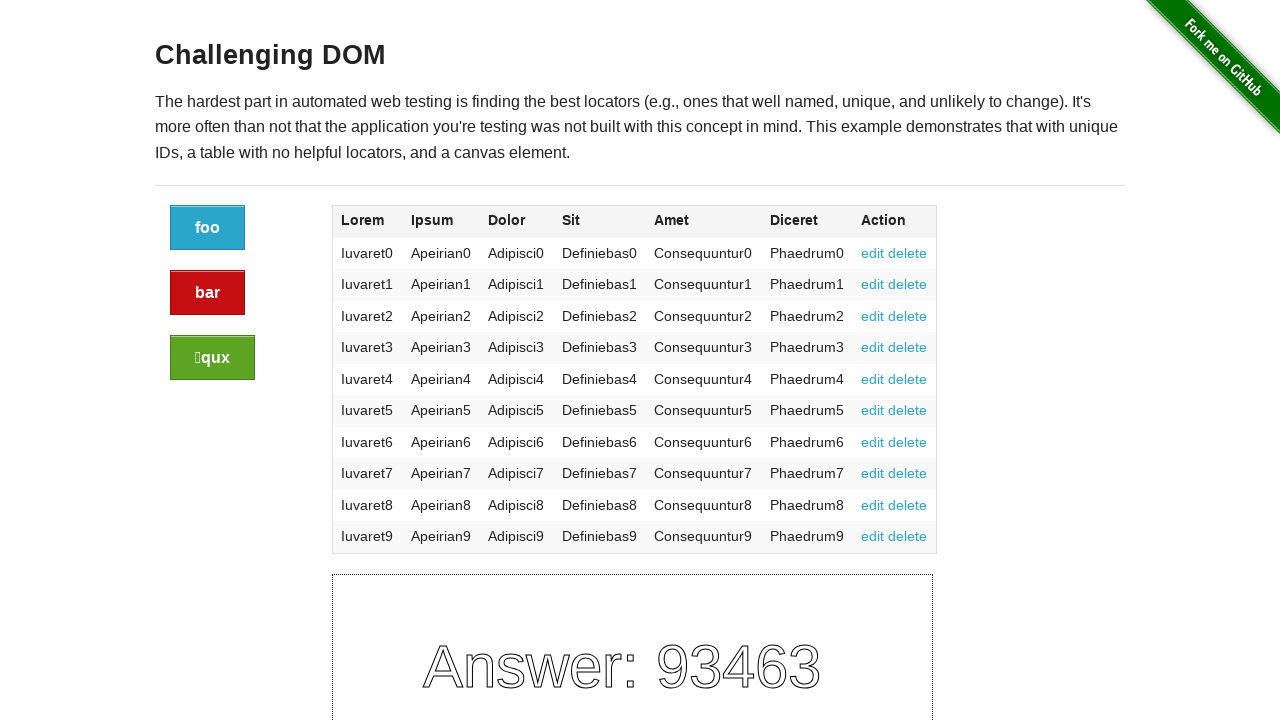